Tests the Python.org search functionality by searching for "try except", then iterates through search results pages, extracting result titles and clicking the "Next" pagination link.

Starting URL: http://www.python.org

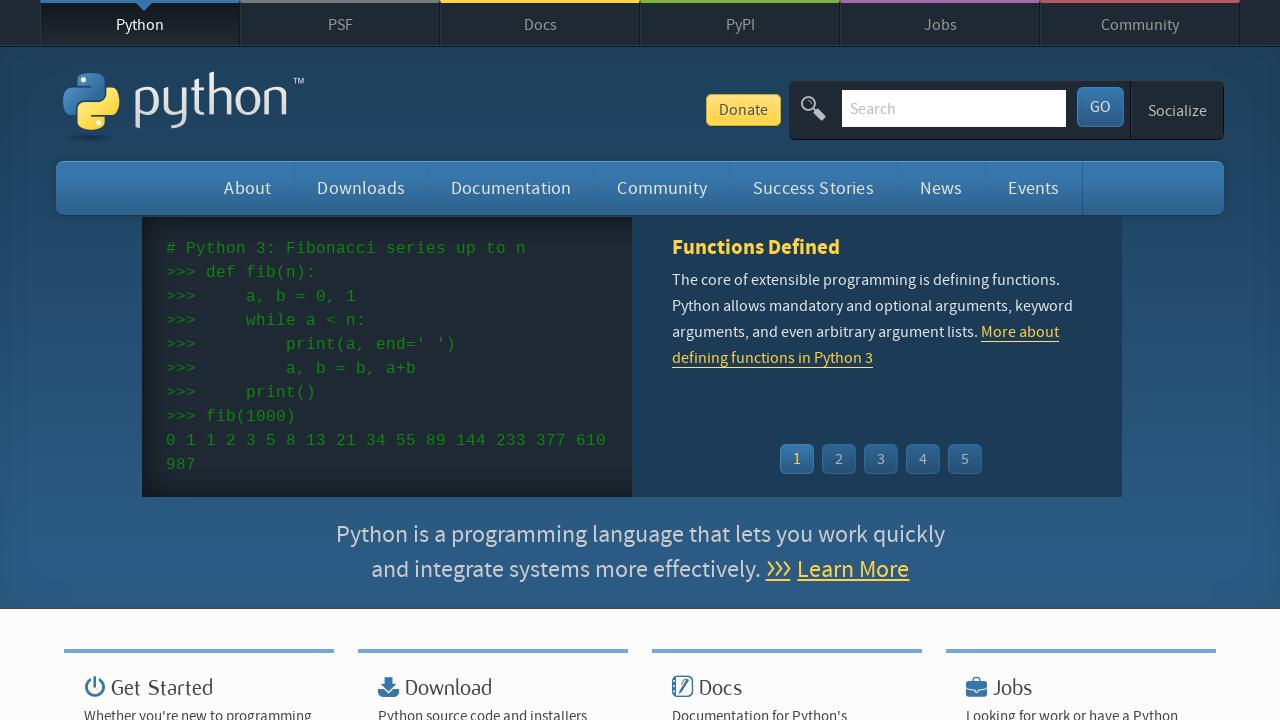

Verified page title contains 'Python'
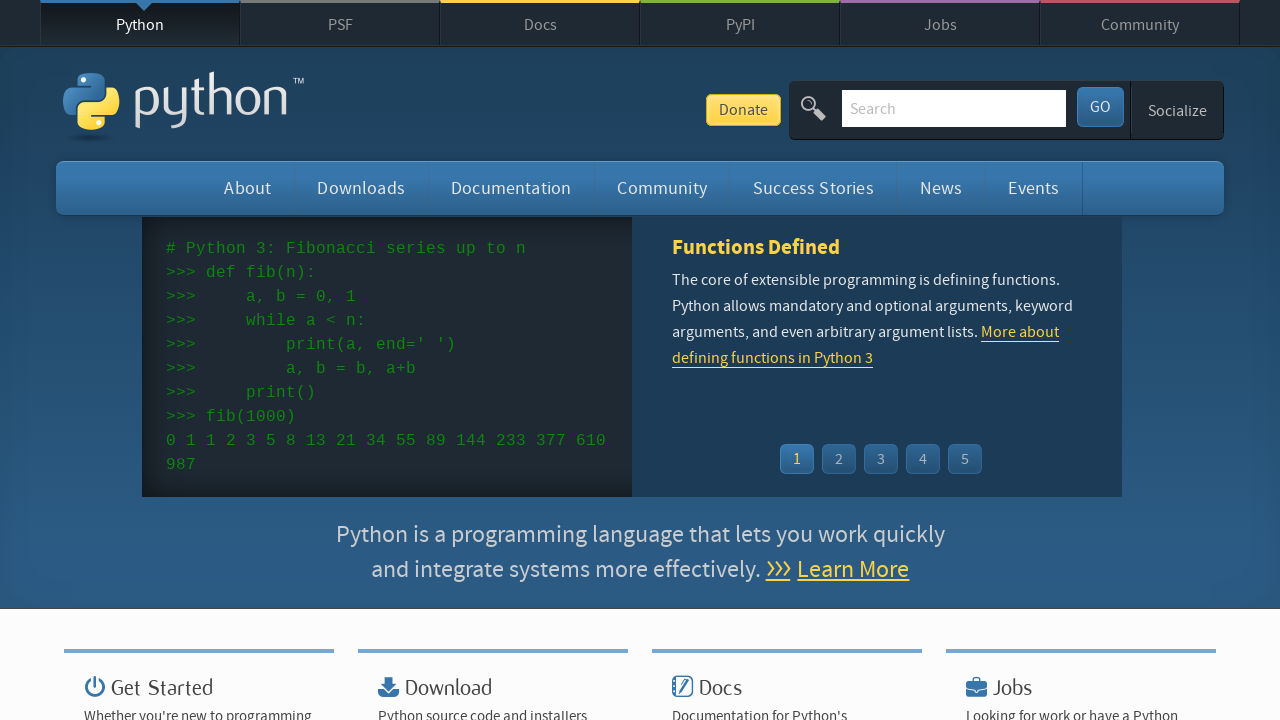

Filled search box with 'try except' on input[name='q']
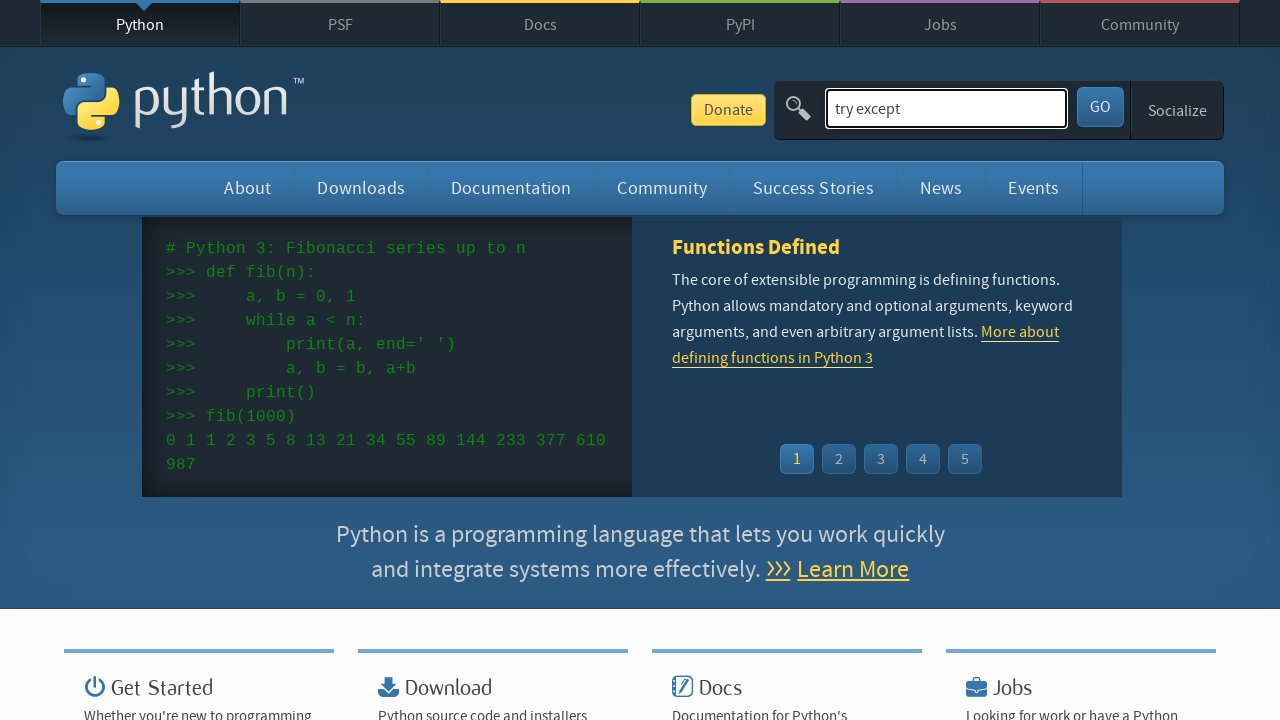

Submitted search query by pressing Enter on input[name='q']
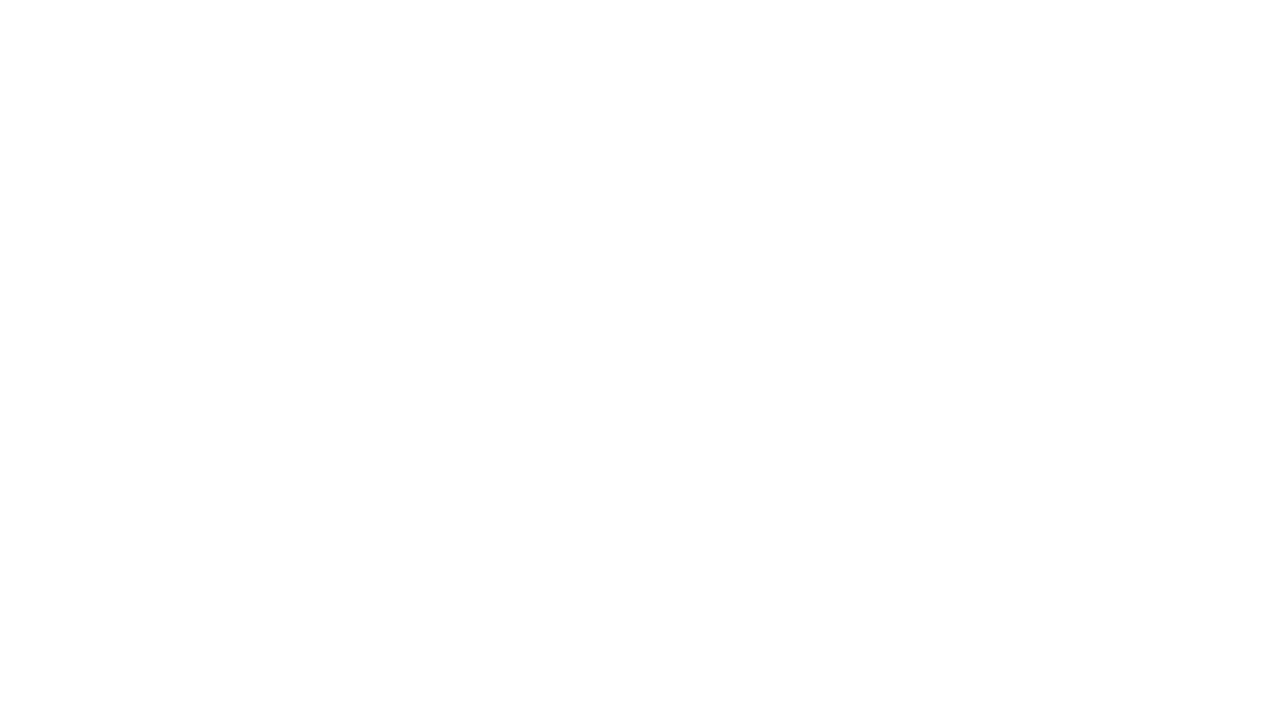

Search results loaded
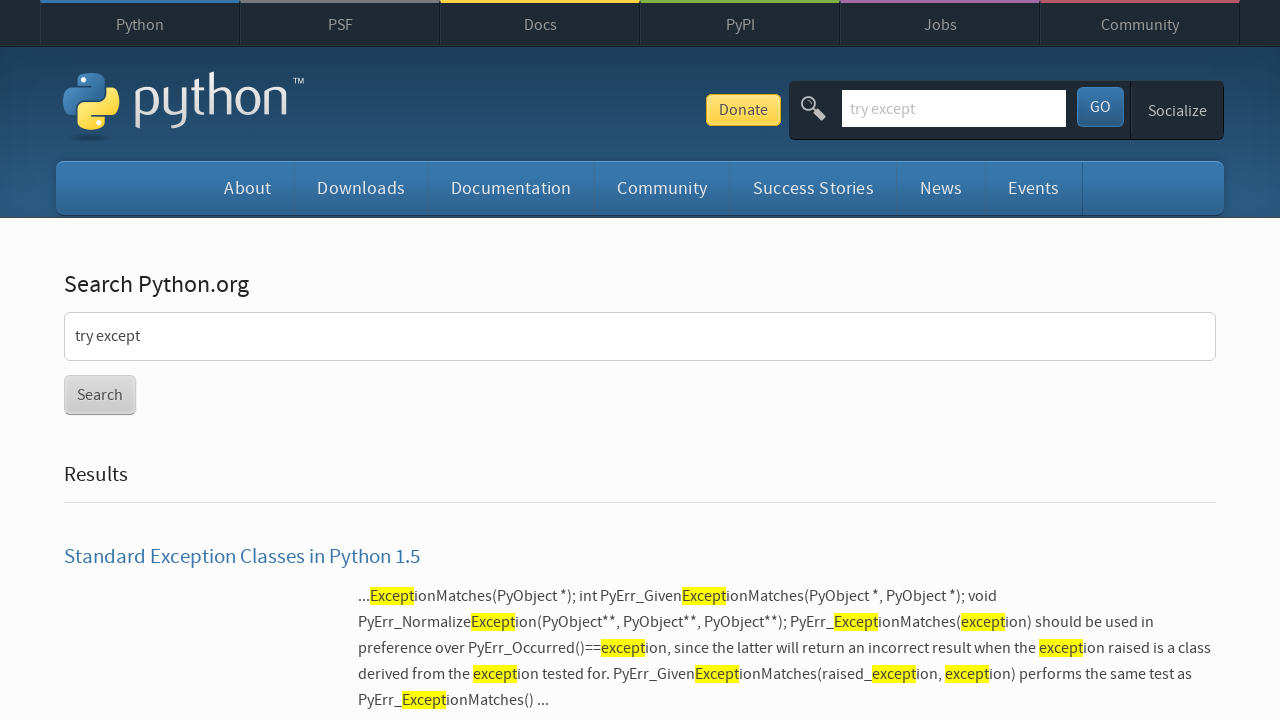

Content container loaded
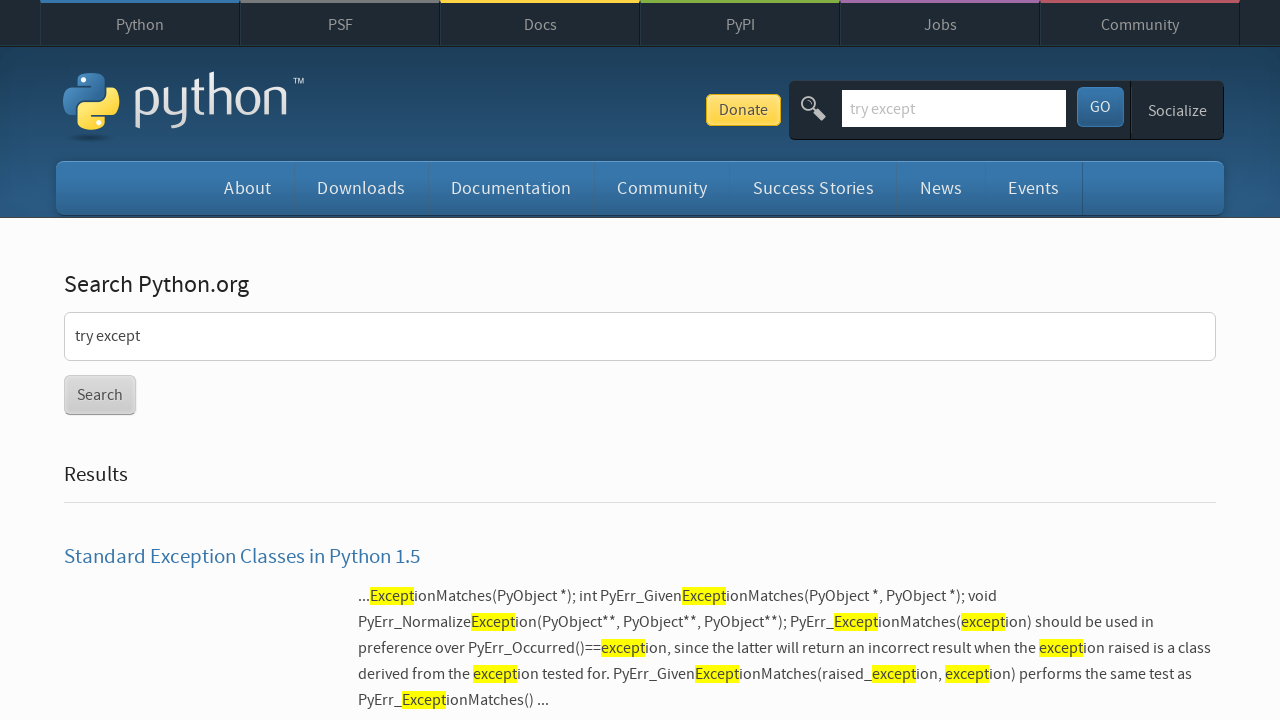

Search form loaded
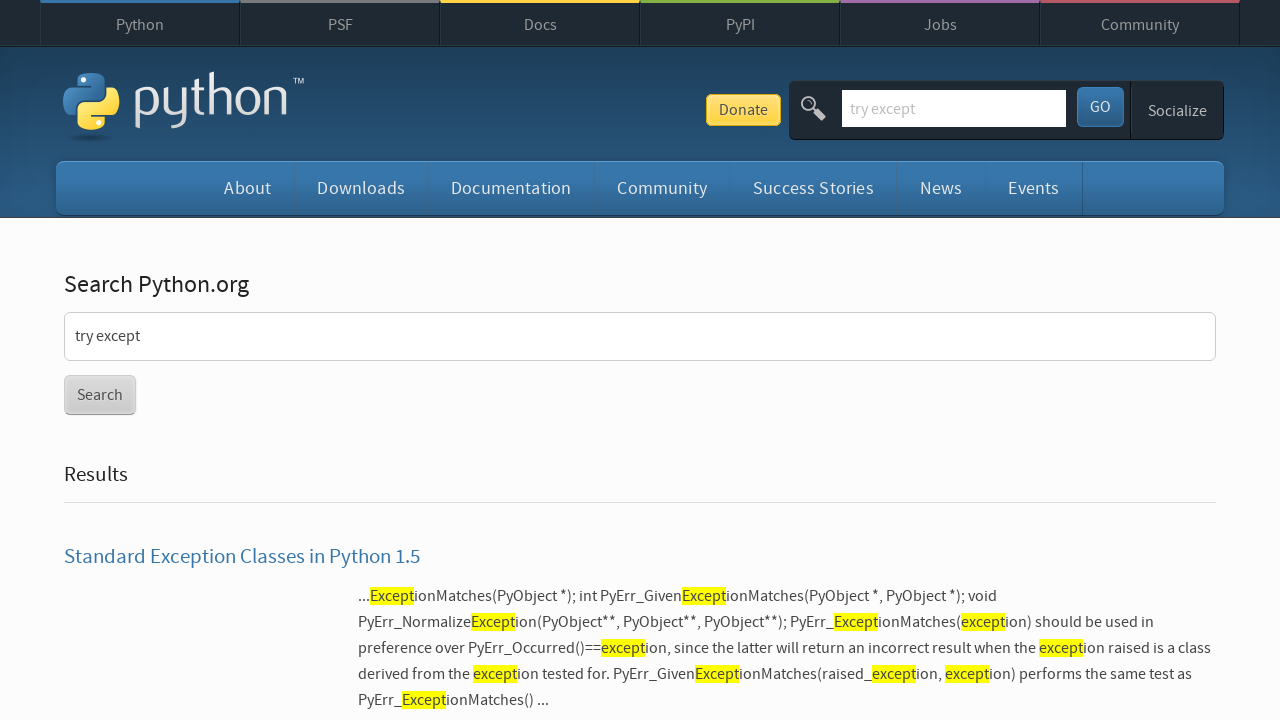

Results menu loaded
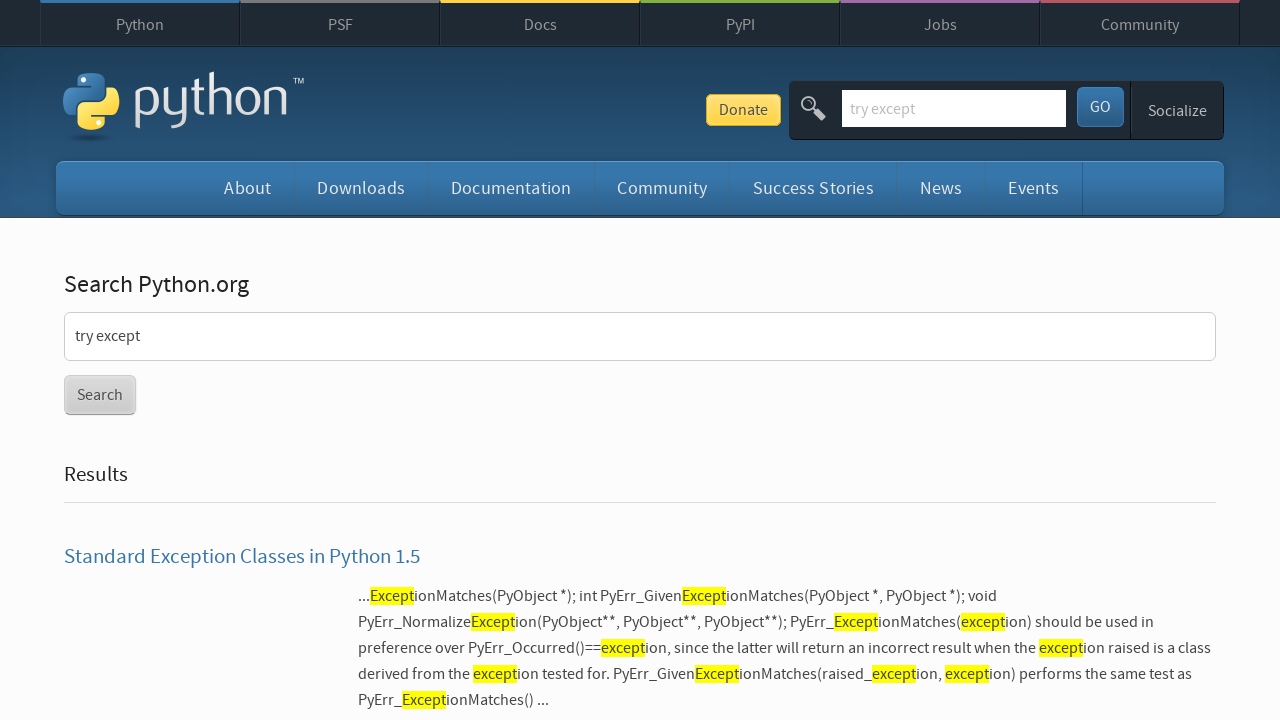

First search result link appeared
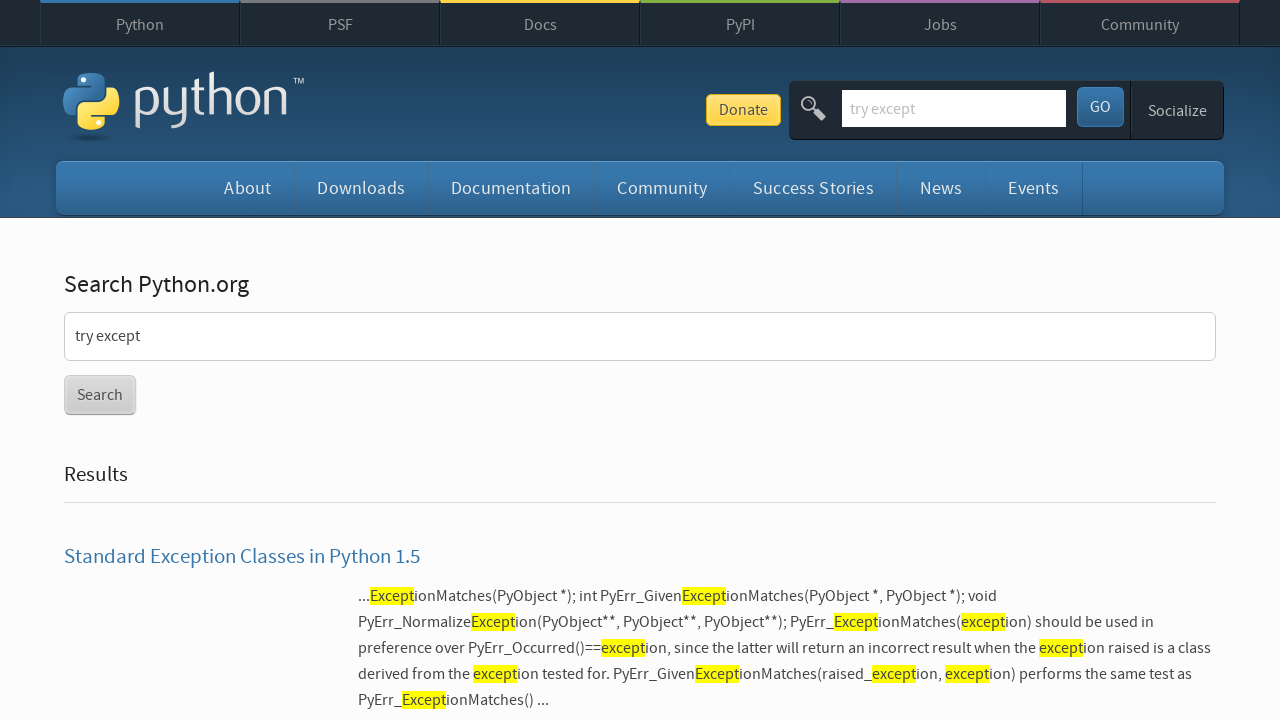

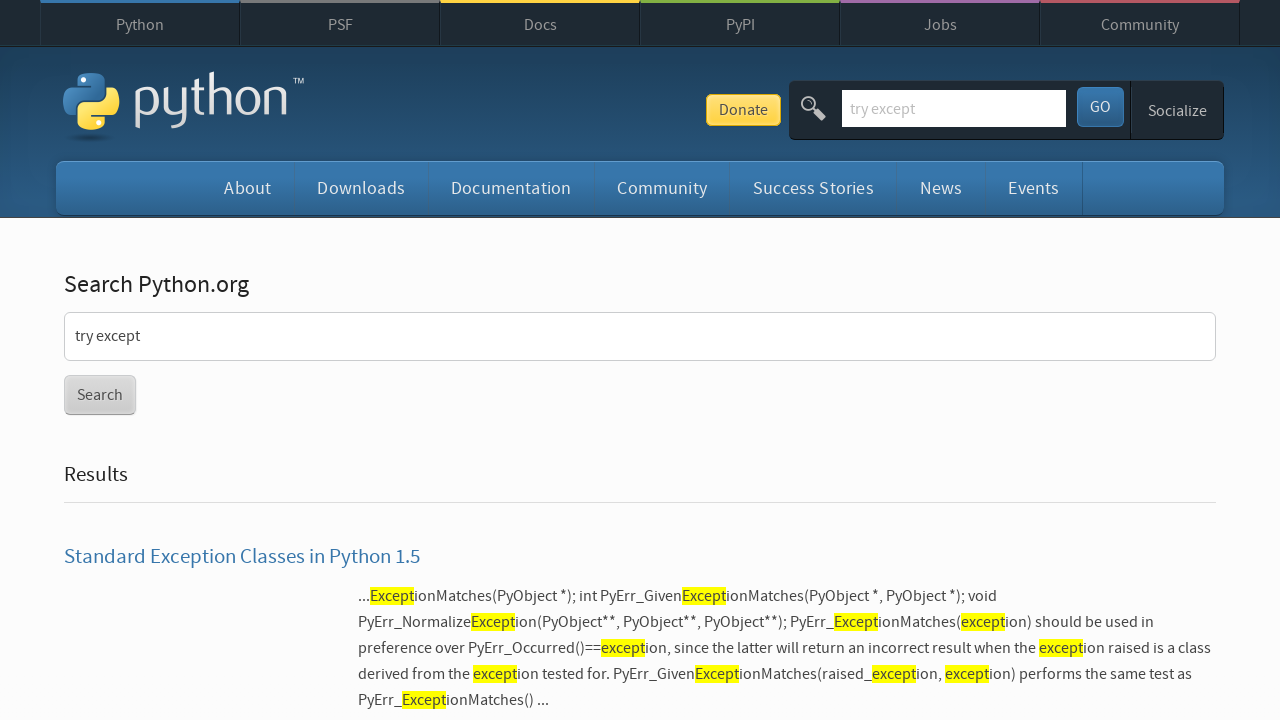